Tests the pagination by clicking the next page button on the news listing page

Starting URL: https://diia.gov.ua/news

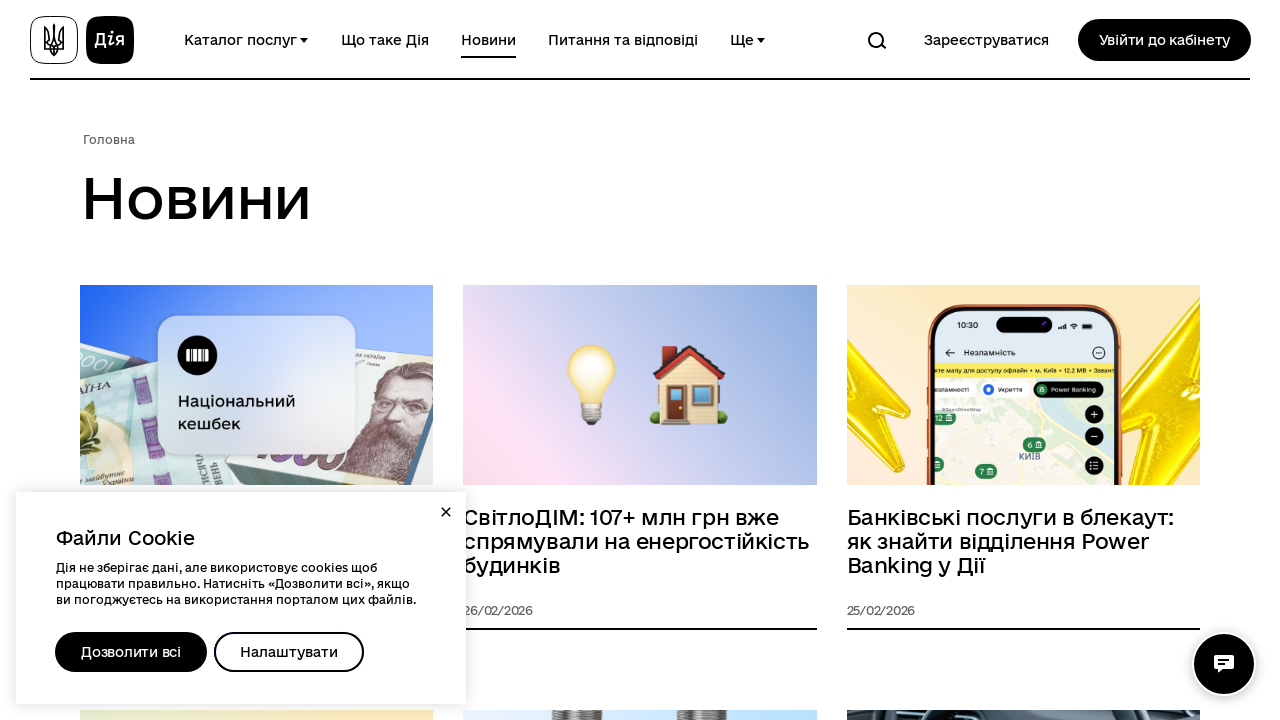

Waited for next page button to load in pagination
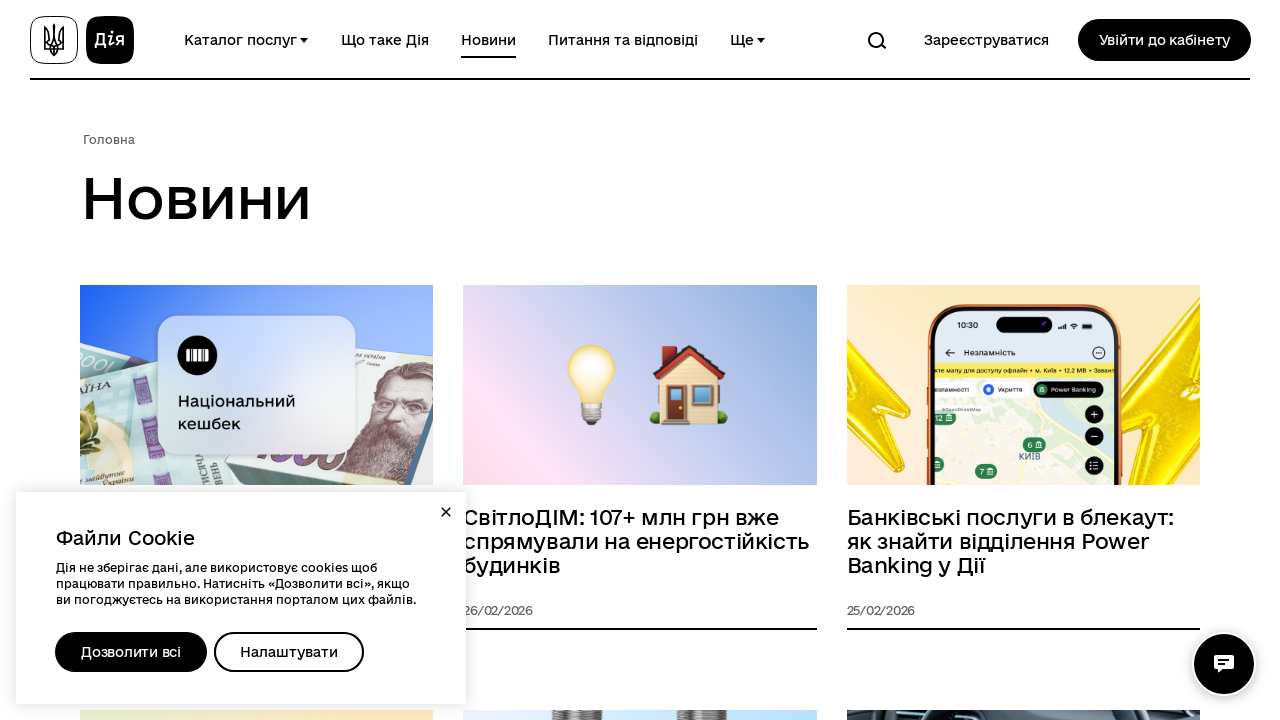

Clicked the next page button on news listing page at (1164, 360) on #post-navigation [rel='next']
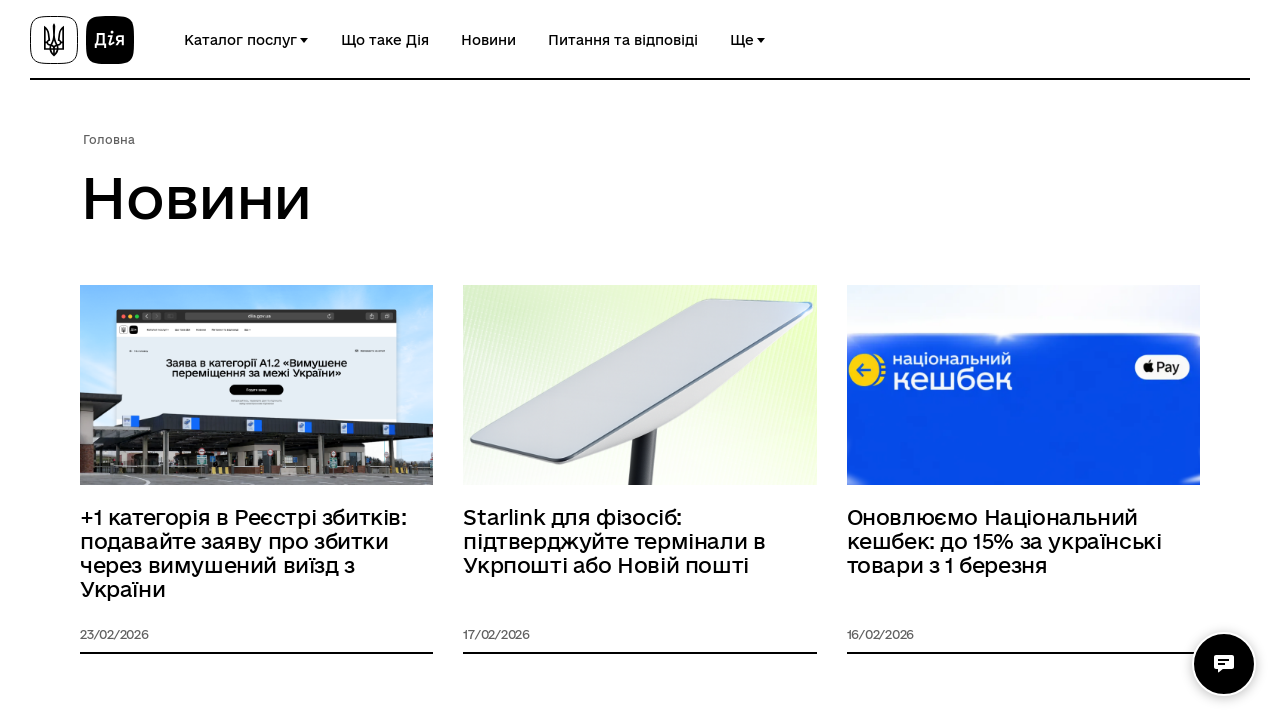

Waited for next page news items to load
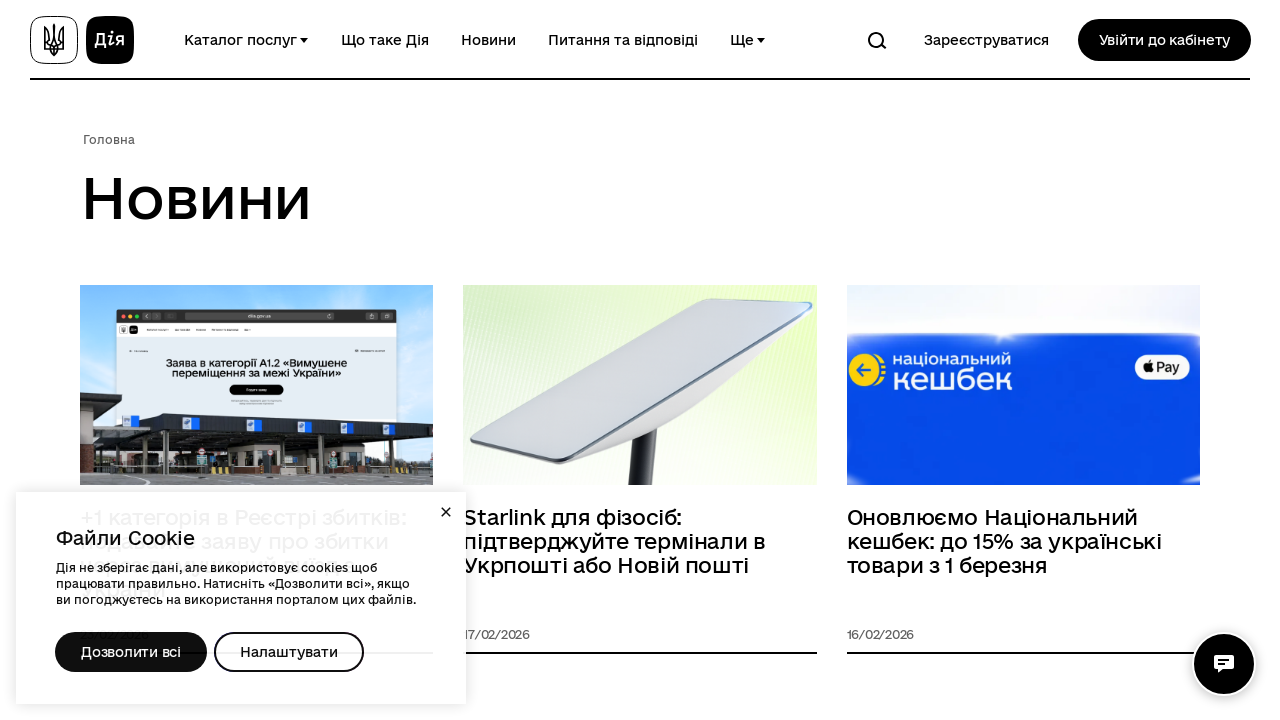

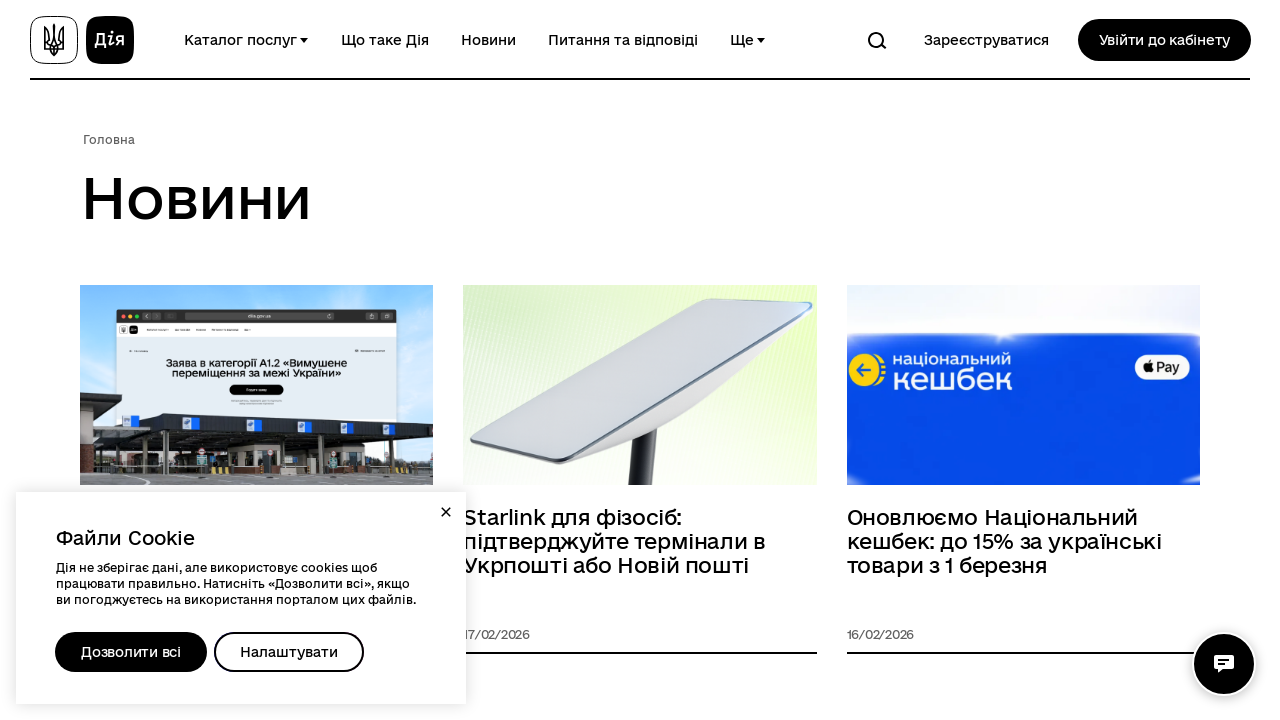